Tests dynamic loading behavior where content is not present in DOM initially, clicks a start button and waits for "Hello World!" message element to appear

Starting URL: https://the-internet.herokuapp.com/dynamic_loading/2

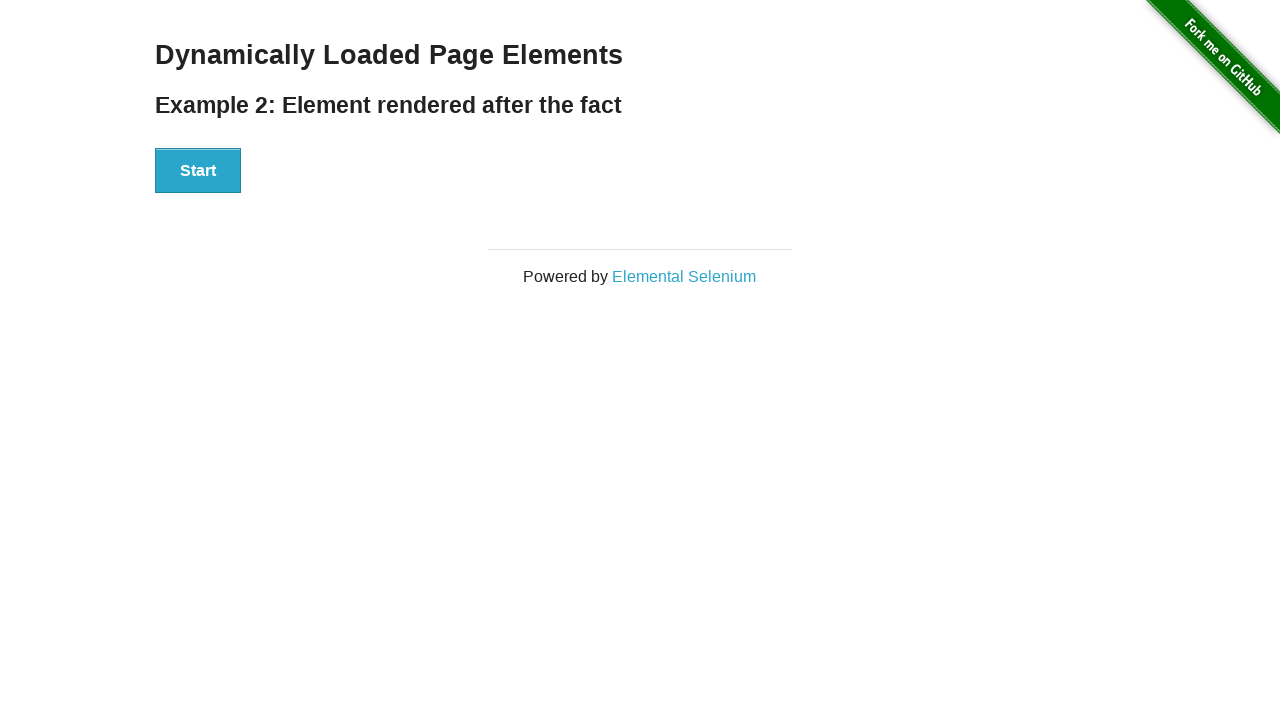

Clicked Start button to initiate dynamic loading at (198, 171) on button
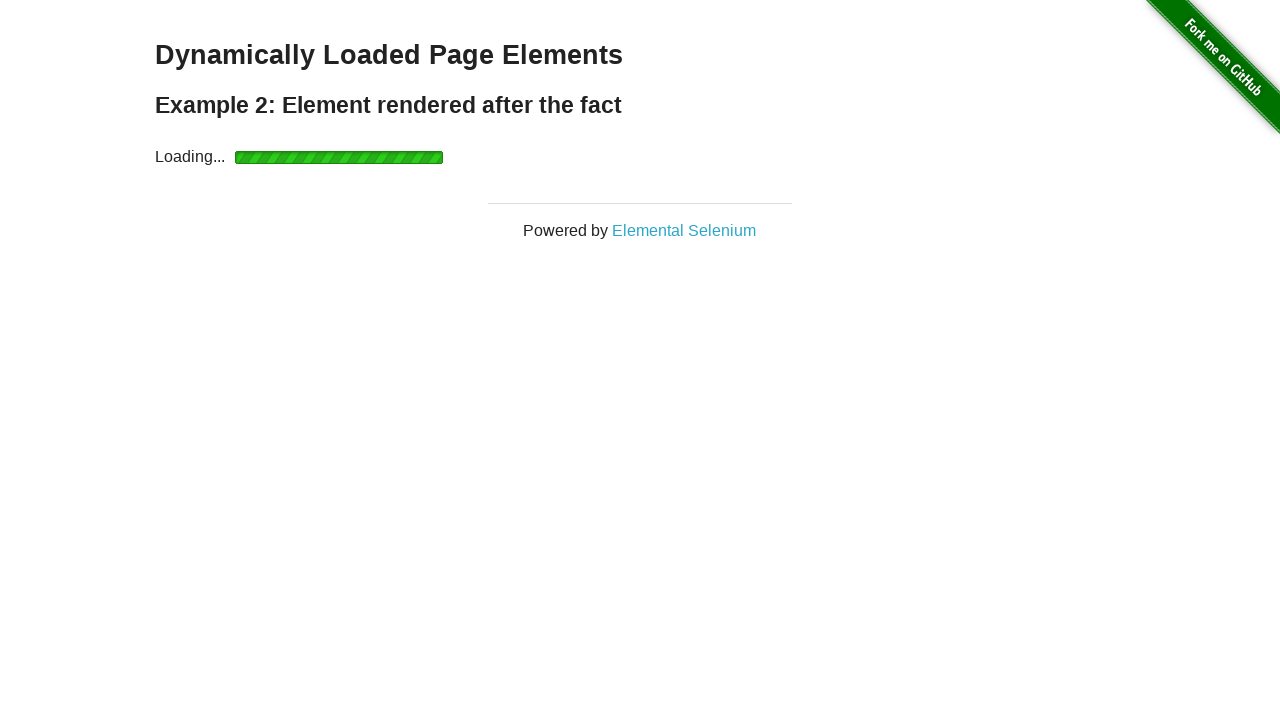

Waited for 'Hello World!' message element to appear in DOM
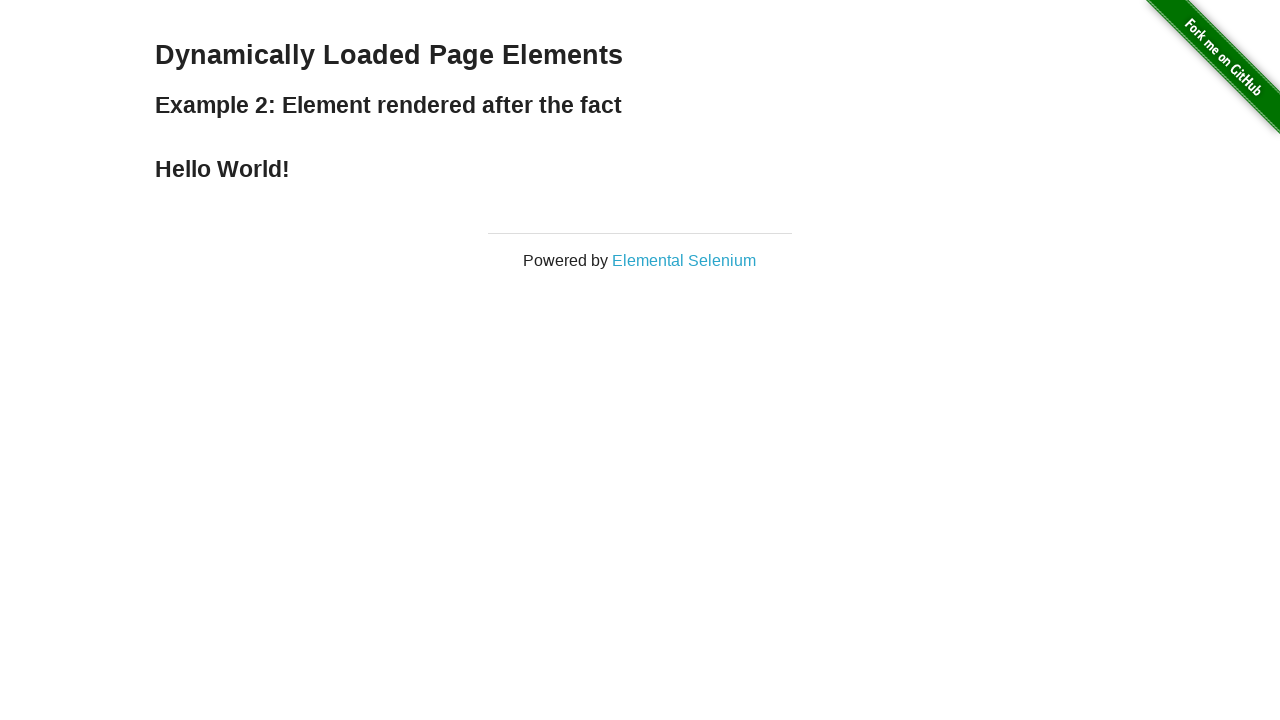

Located the finish message element
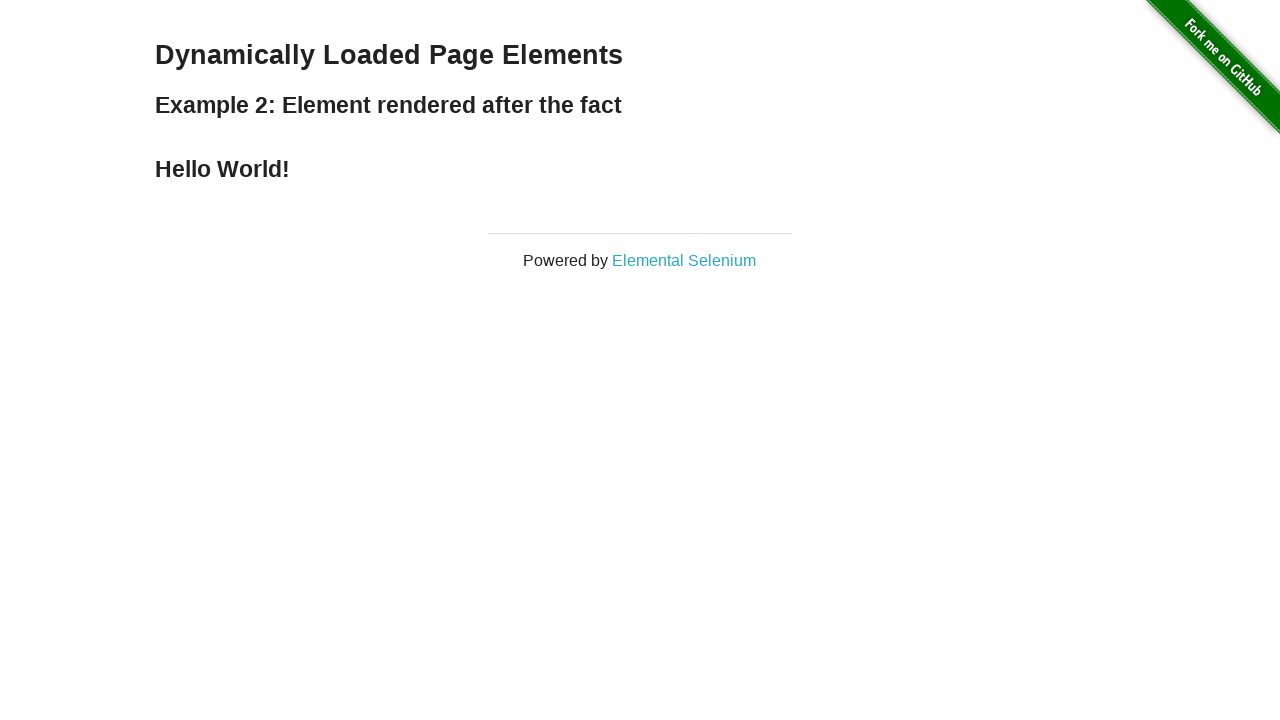

Verified that message text equals 'Hello World!'
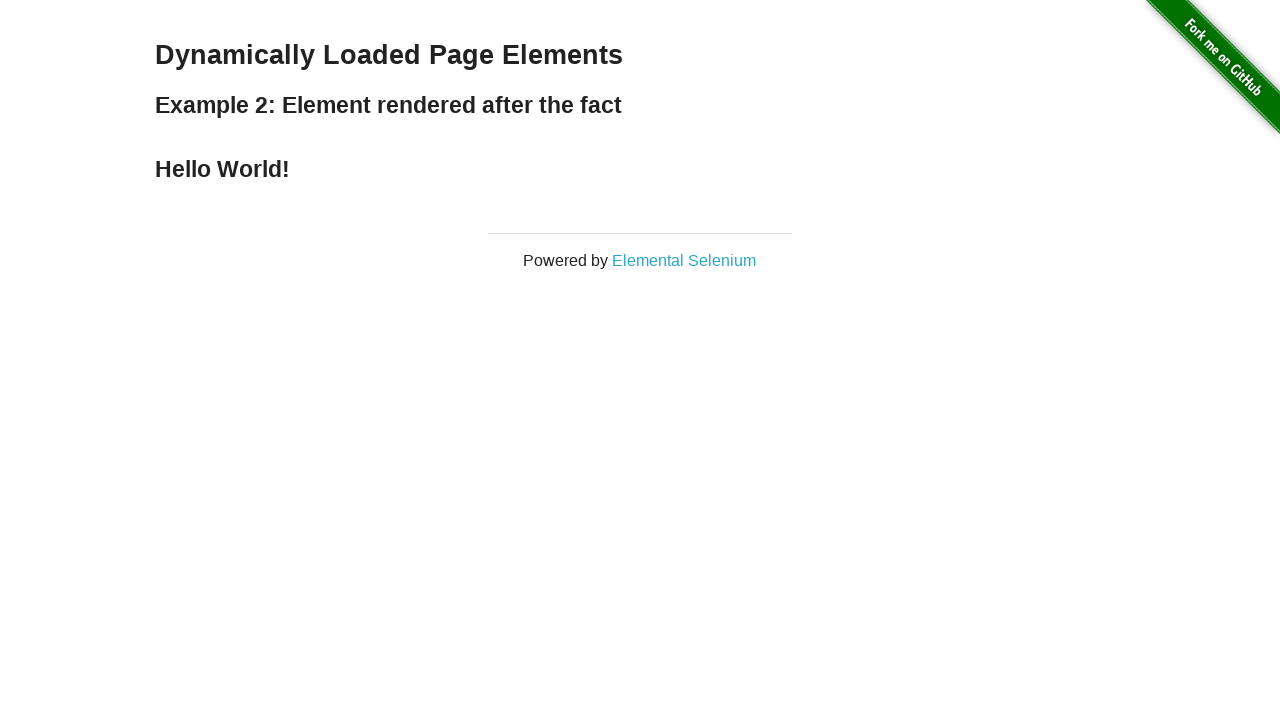

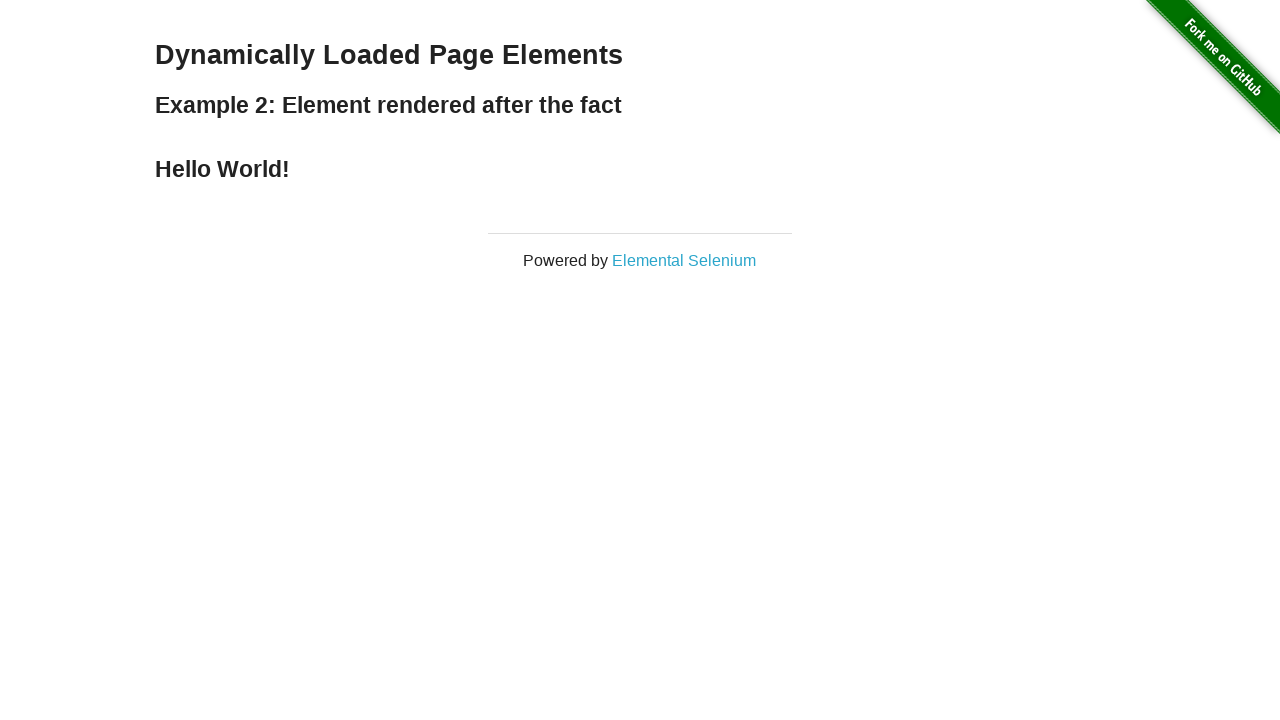